Tests dropdown selection functionality by selecting options using different methods (visible text, index, and value)

Starting URL: https://the-internet.herokuapp.com/dropdown

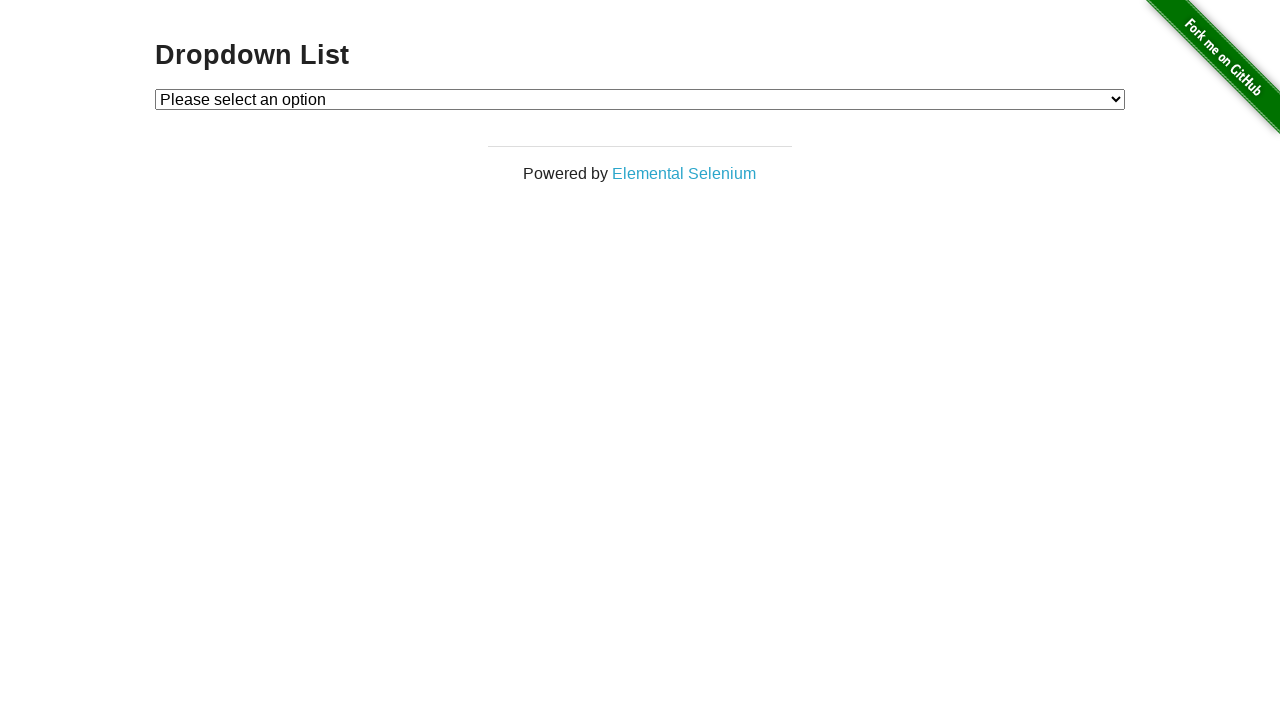

Waited for dropdown element to be visible
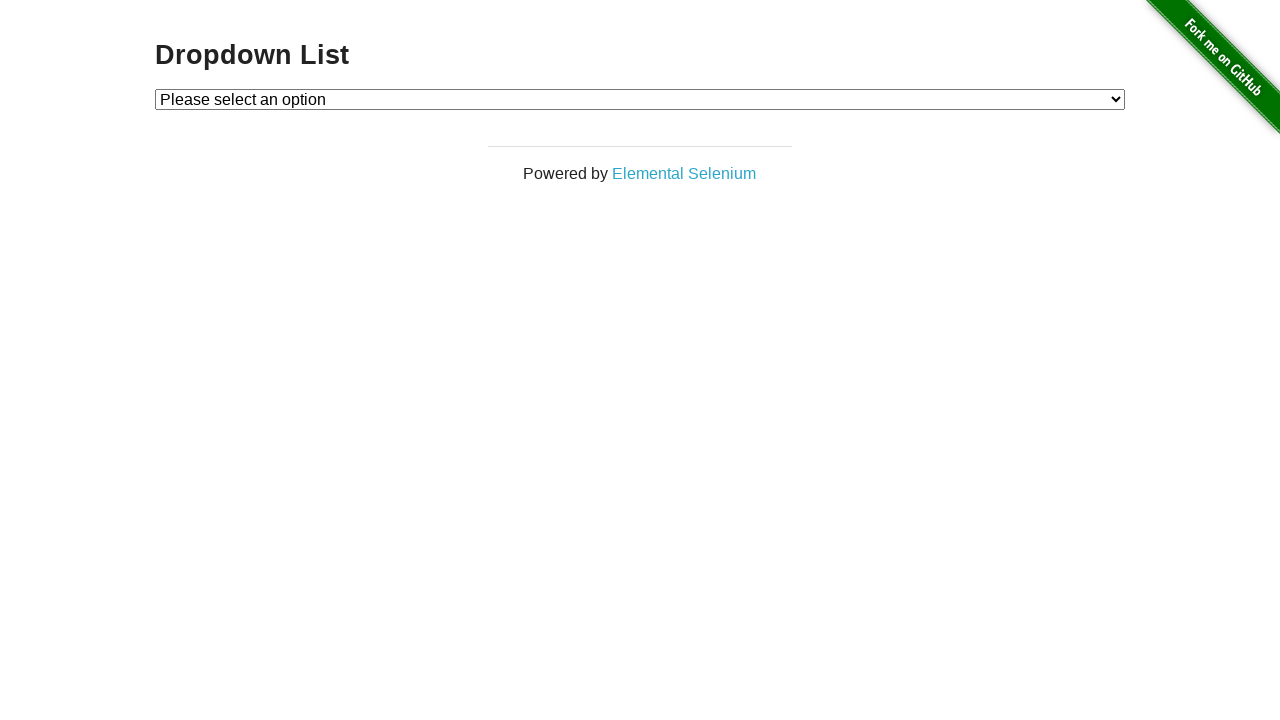

Selected 'Option 1' from dropdown by visible text on #dropdown
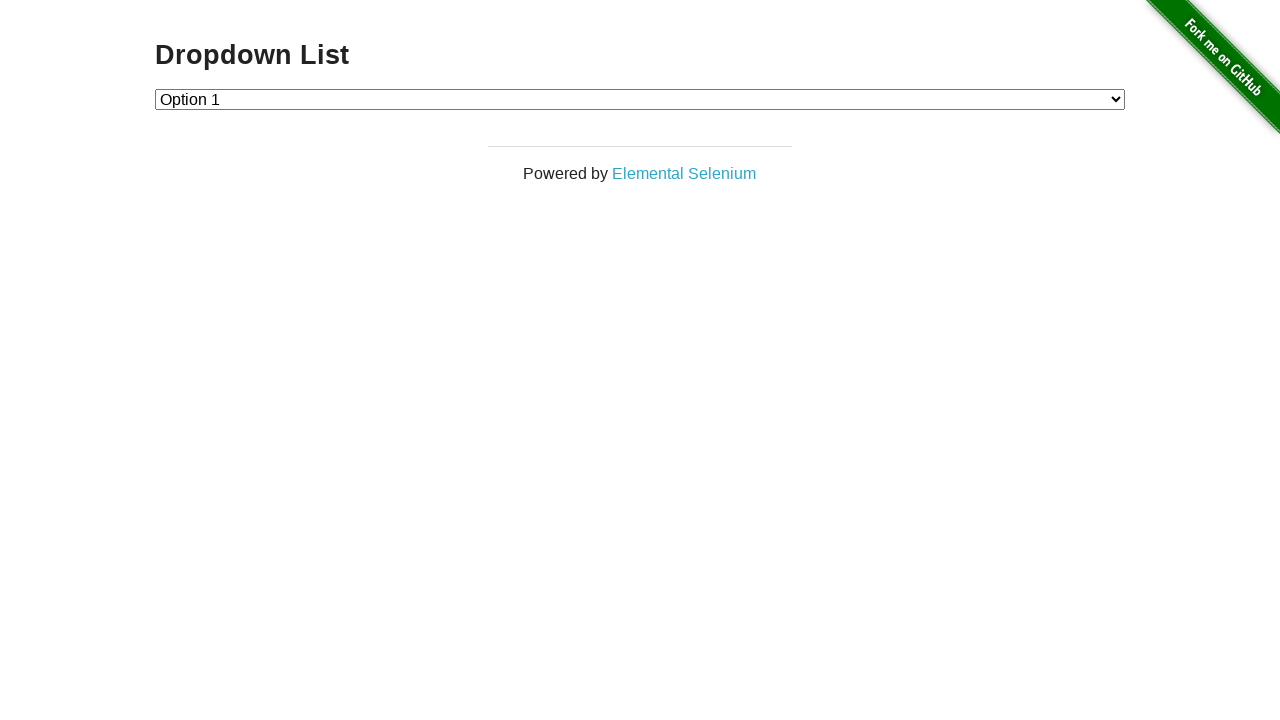

Selected dropdown option at index 2 on #dropdown
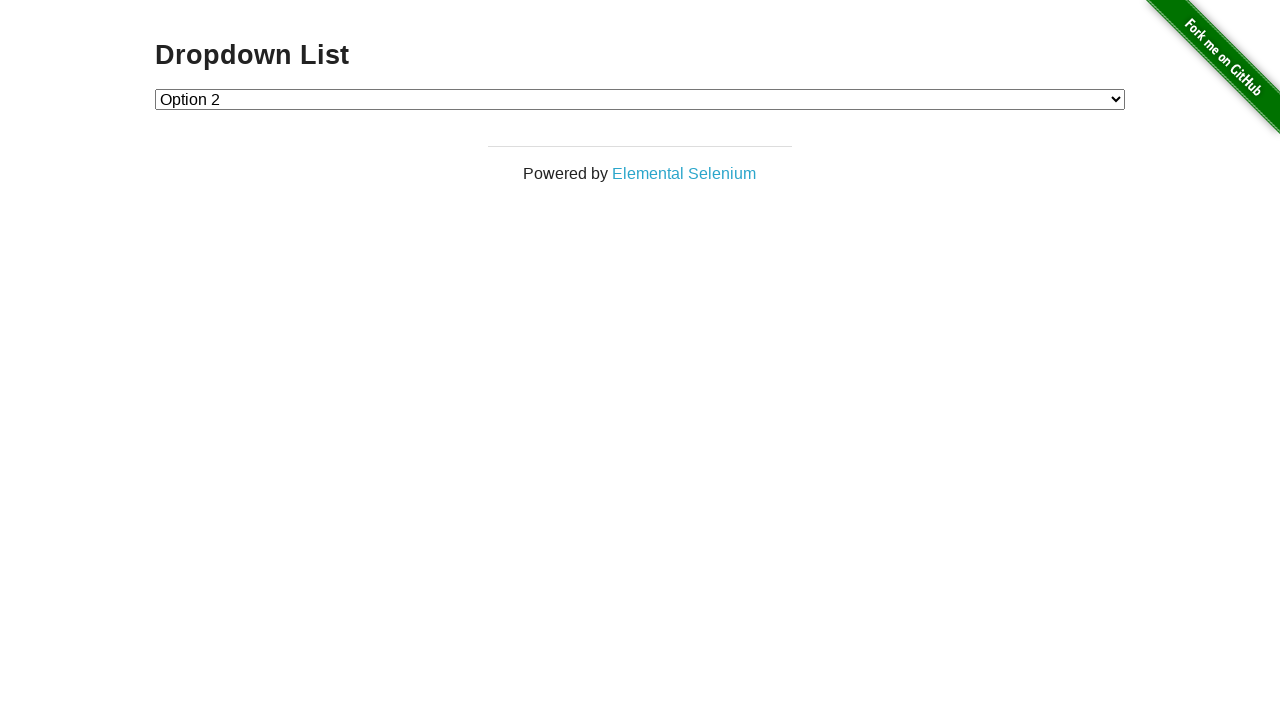

Selected dropdown option with value '1' on #dropdown
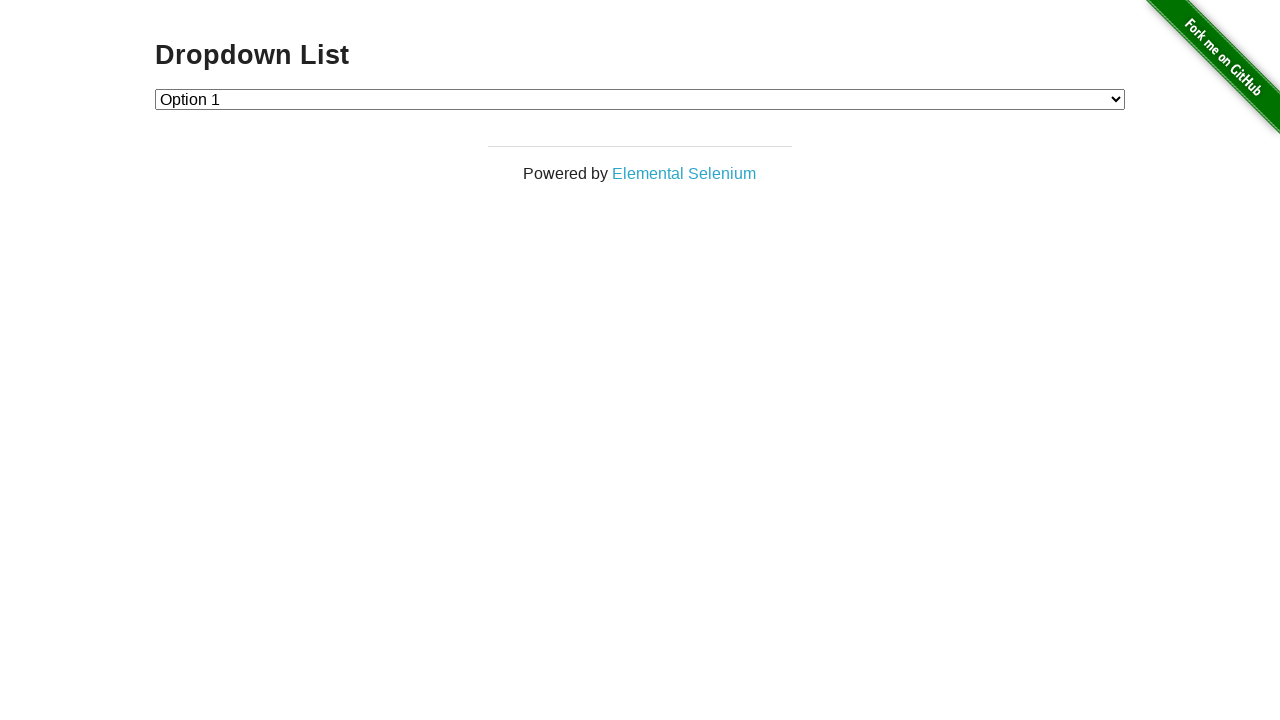

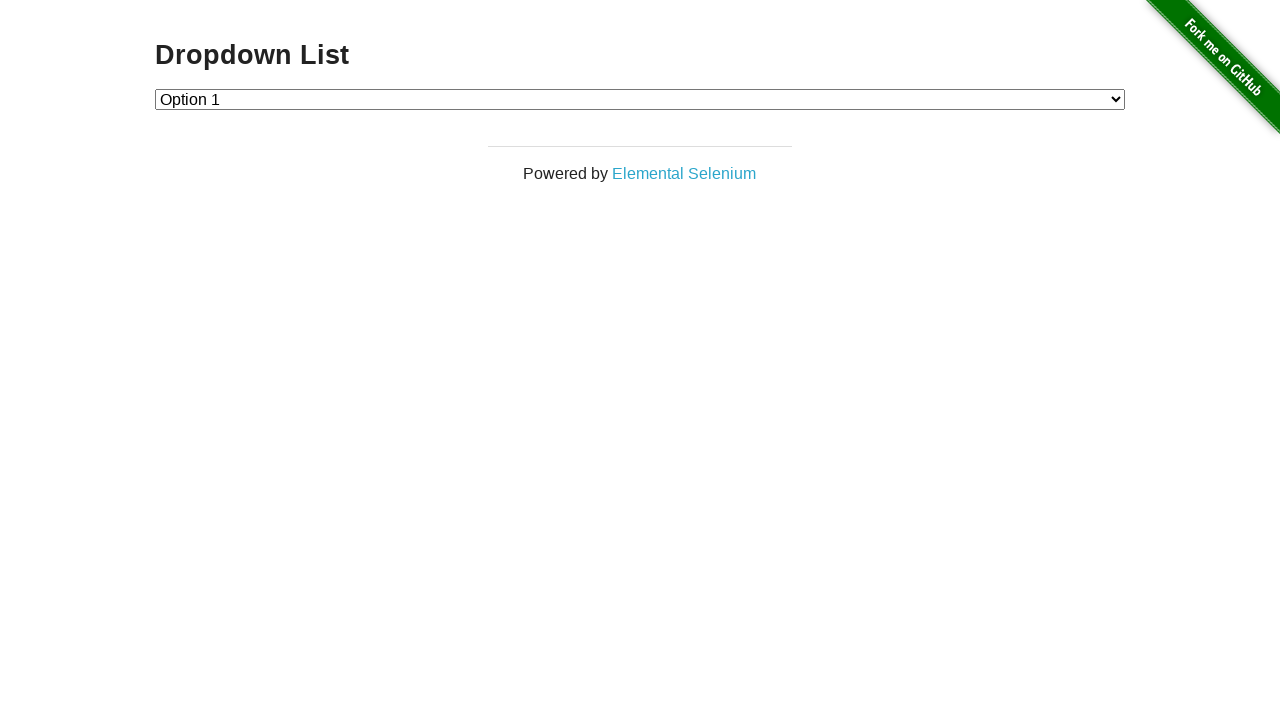